Navigates to a typing practice website and extracts text content from word and spacer elements

Starting URL: https://oxelf.github.io/typehero/

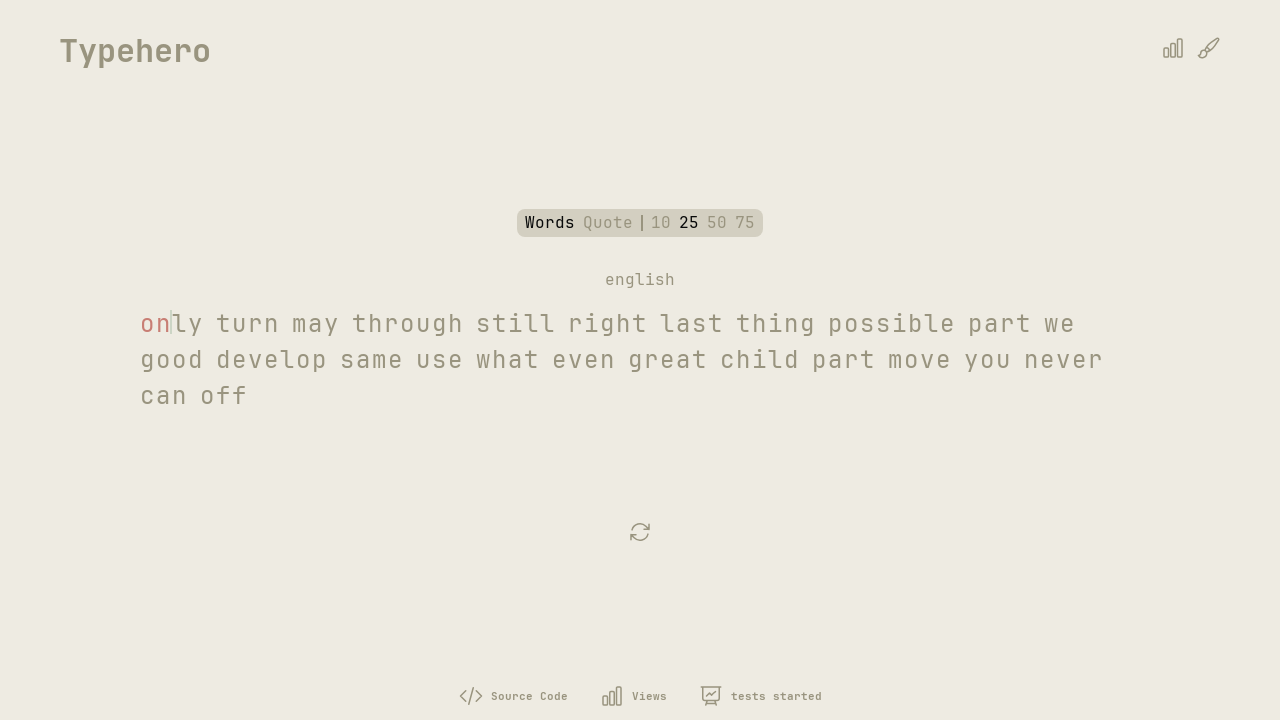

Waited for content element to load
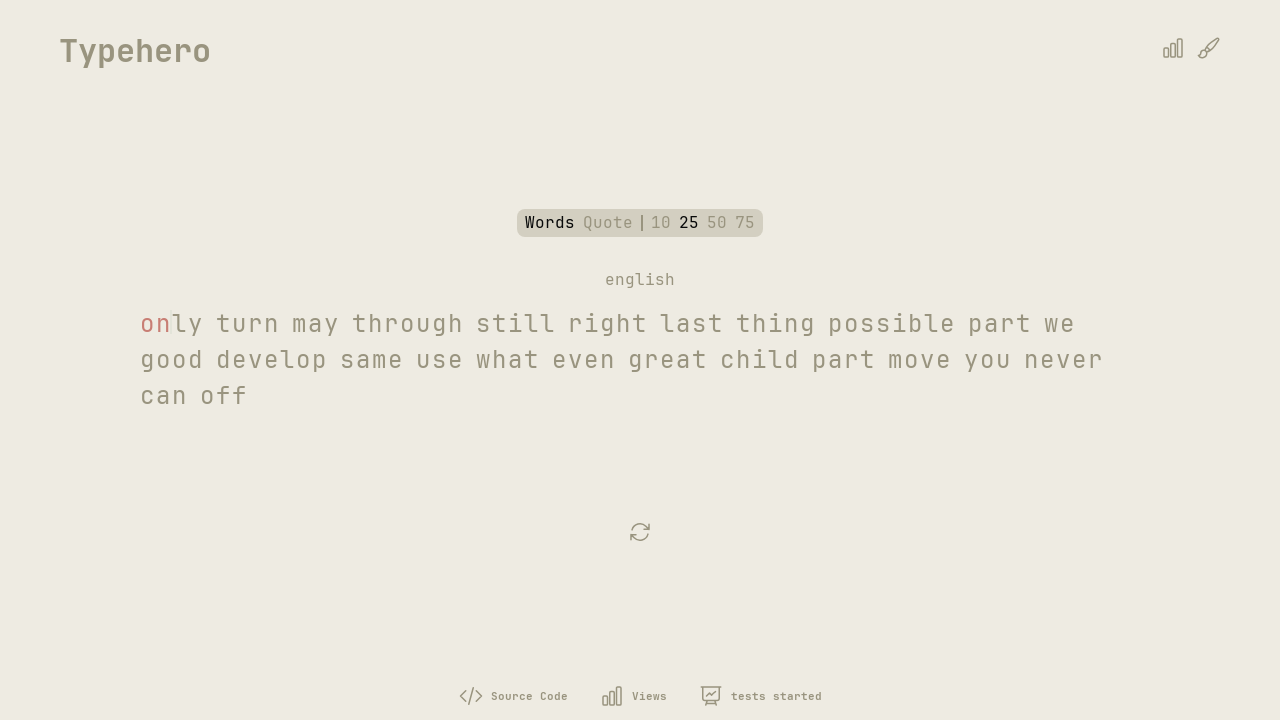

Located the content element
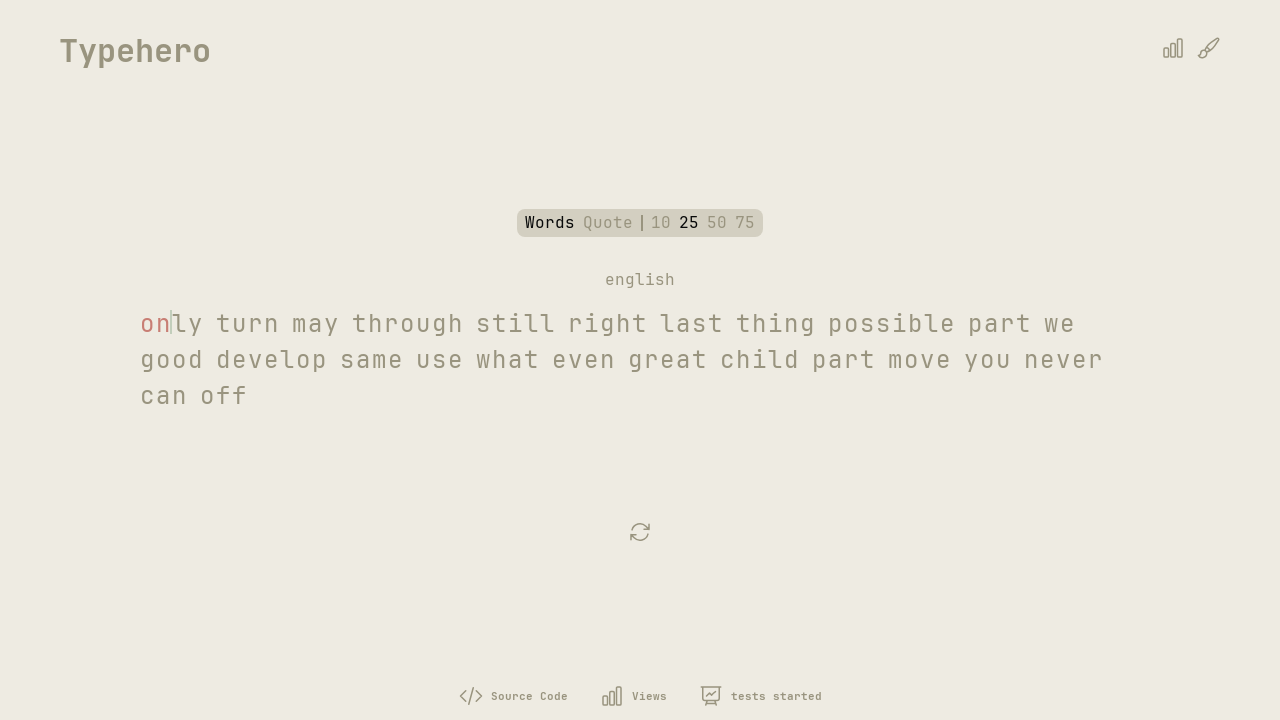

Retrieved all child elements from content
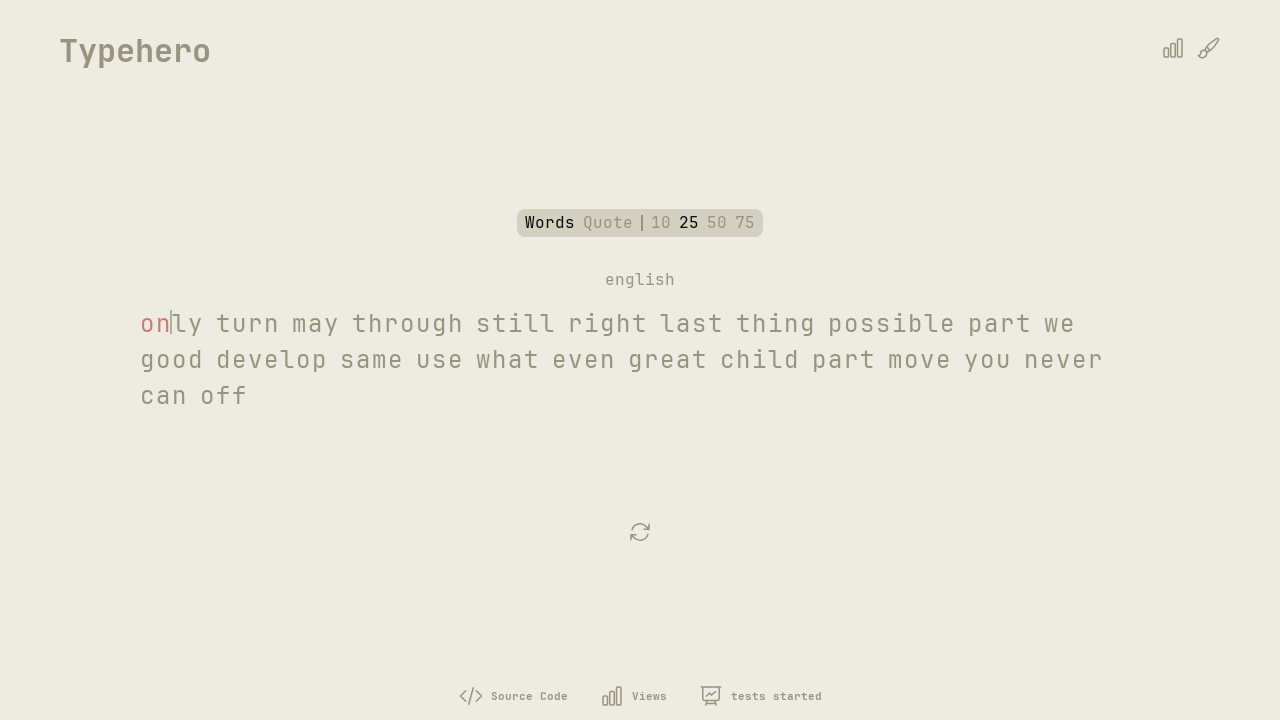

Extracted text content from word and spacer elements
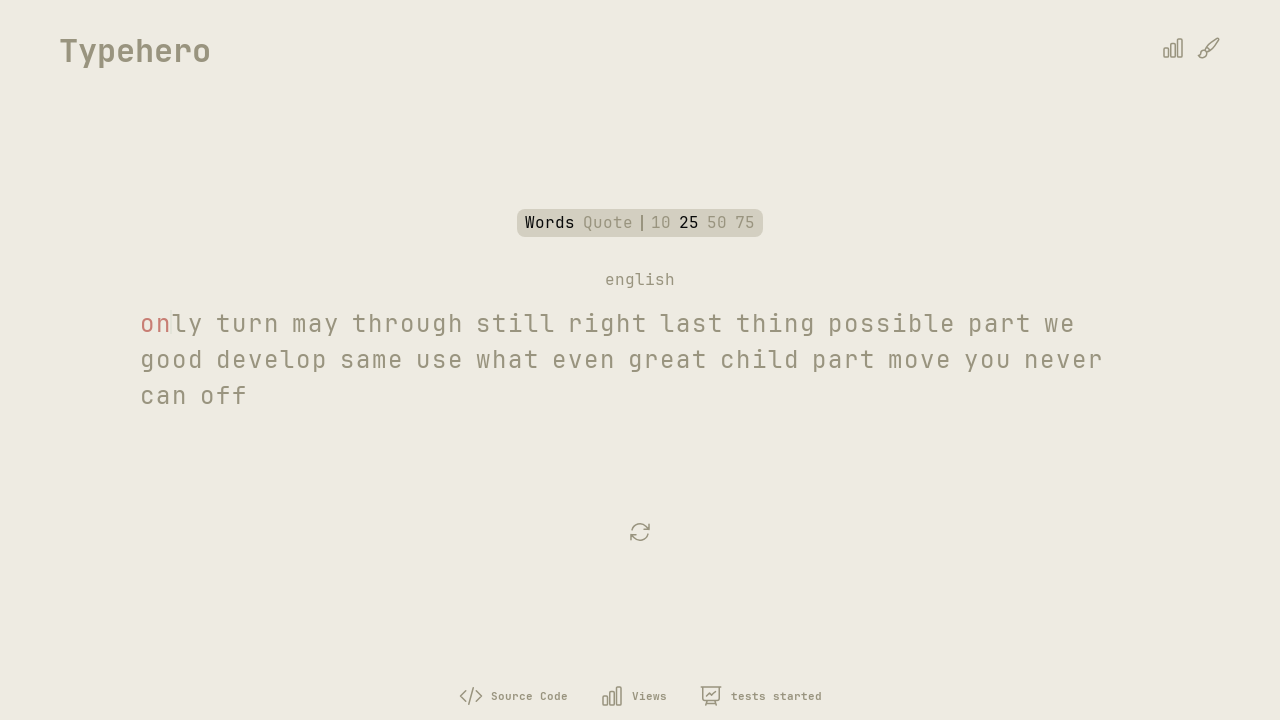

Combined extracted text: only turn may through still right last thing possible part we good develop same use what even great child part move you never can off 
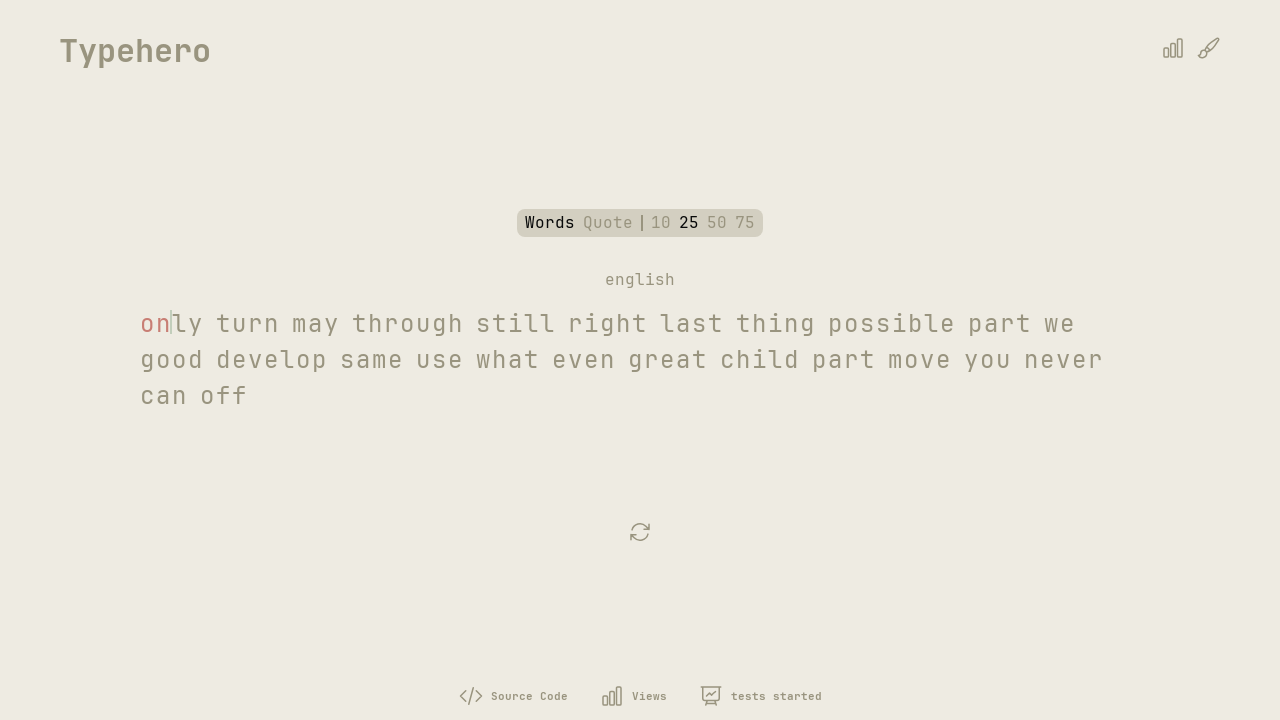

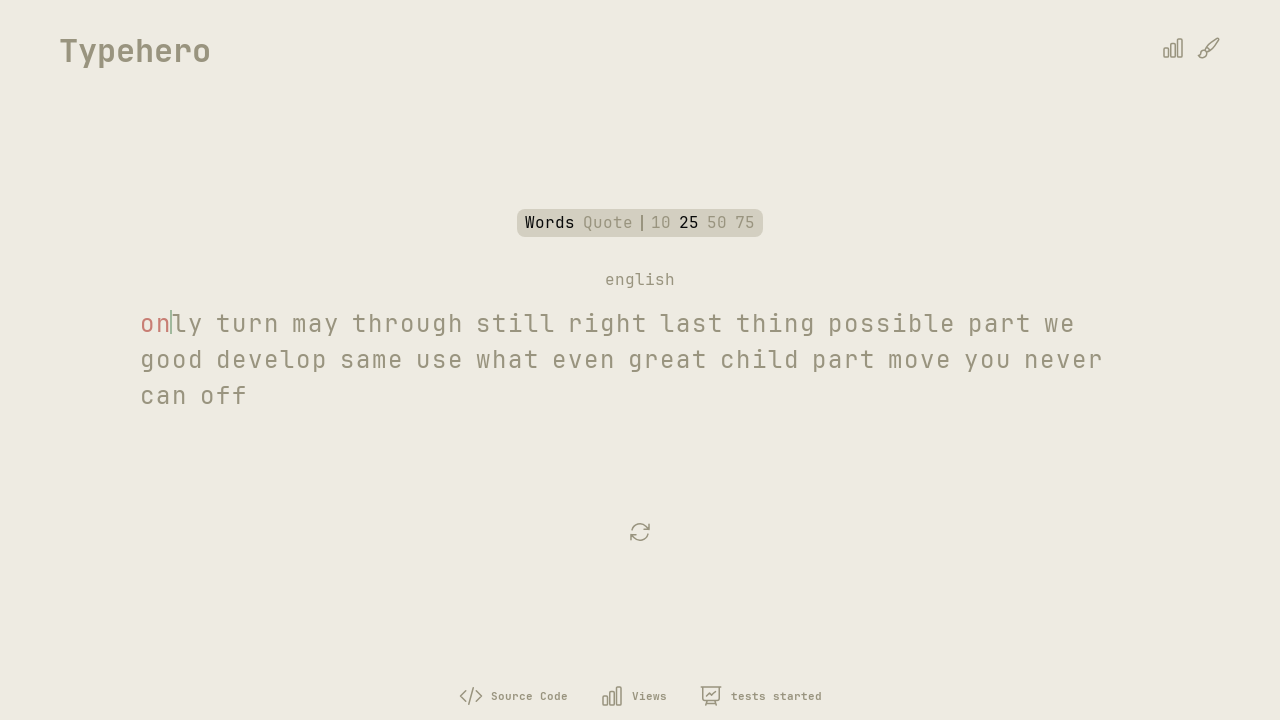